Verifies that clicking the Contact Us button navigates to the contact us page

Starting URL: https://automationexercise.com/

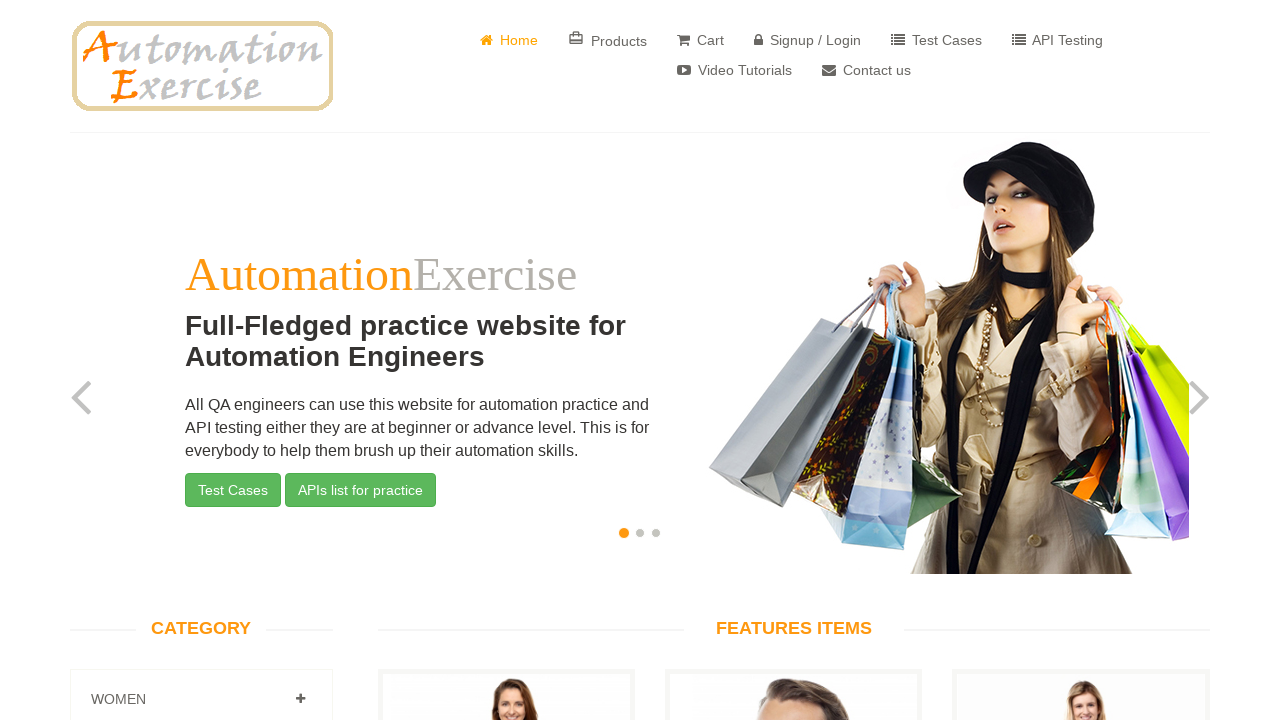

Contact Us button selector loaded on the page
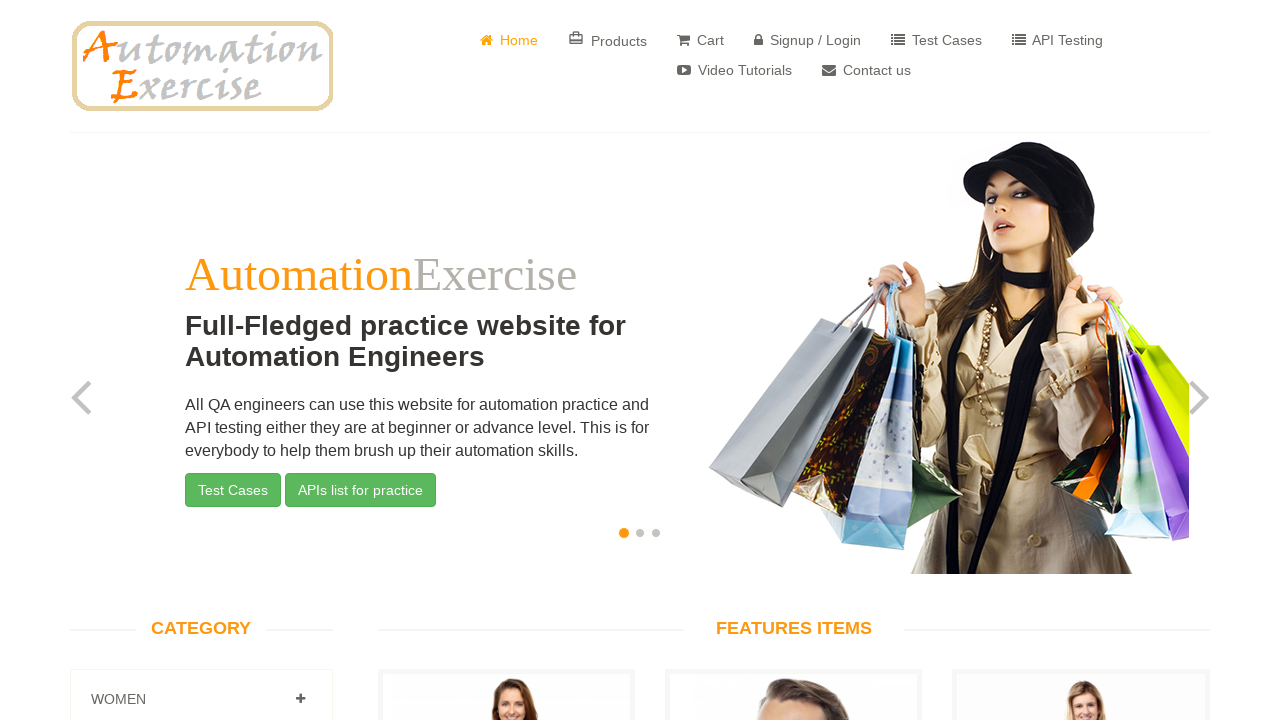

Clicked the Contact Us button at (866, 70) on a[href='/contact_us']
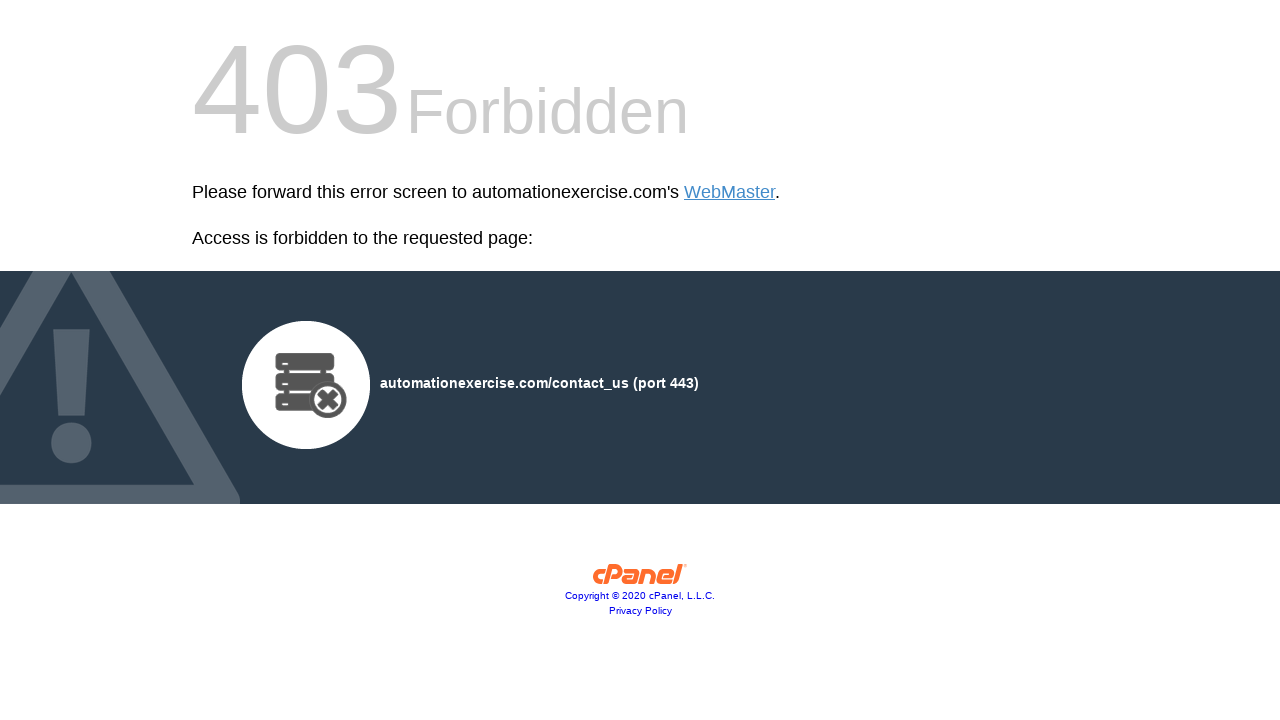

Successfully navigated to the Contact Us page
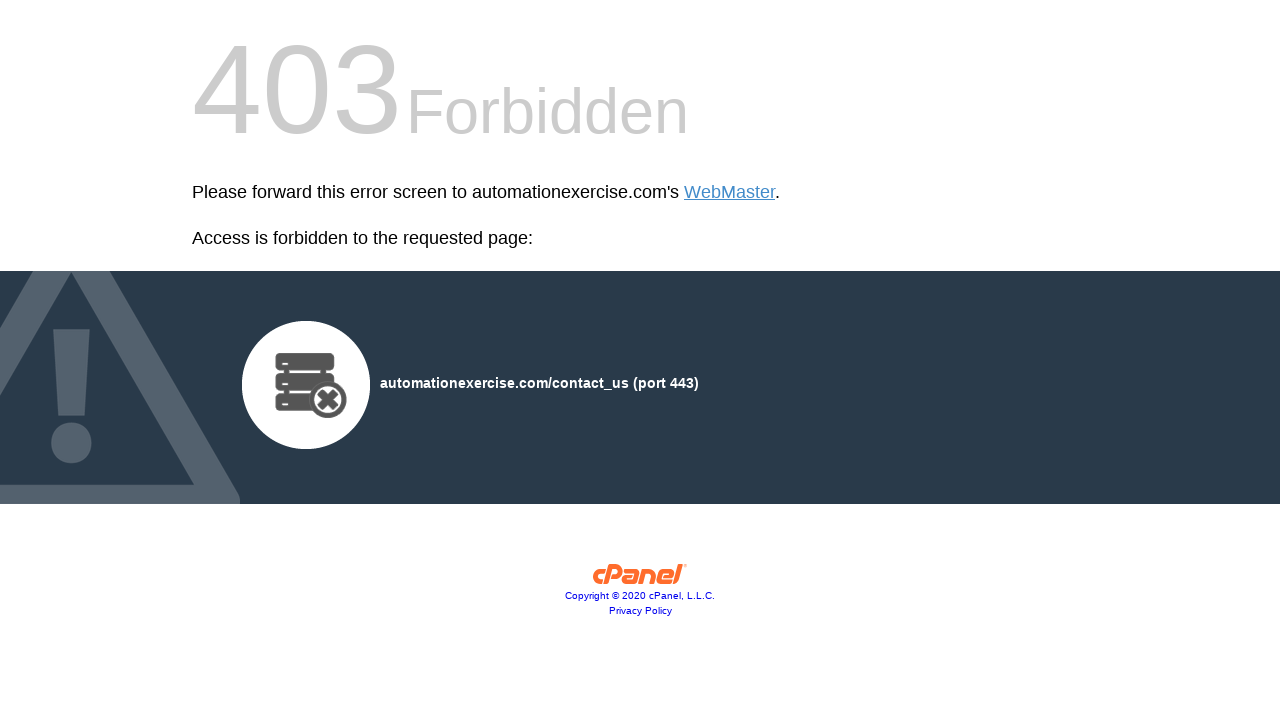

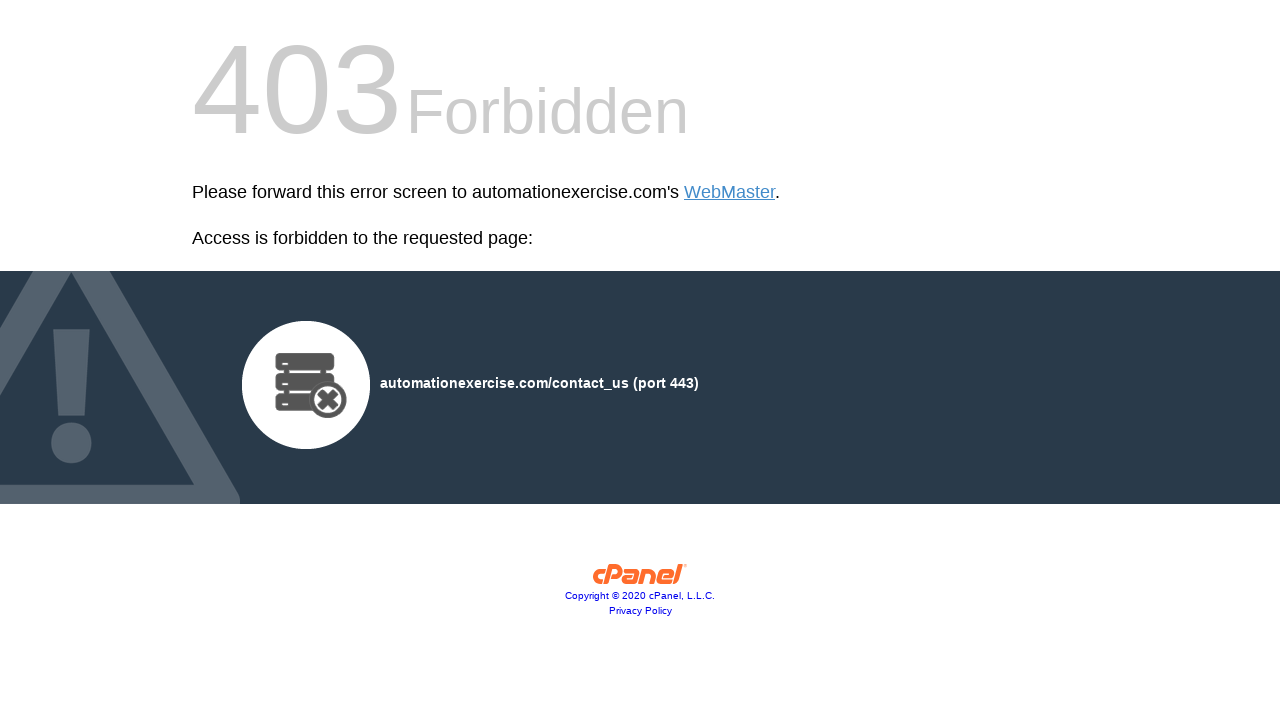